Tests loading green functionality using explicit wait - clicks start button, verifies loading state, then verifies success state with explicit waits

Starting URL: https://kristinek.github.io/site/examples/loading_color

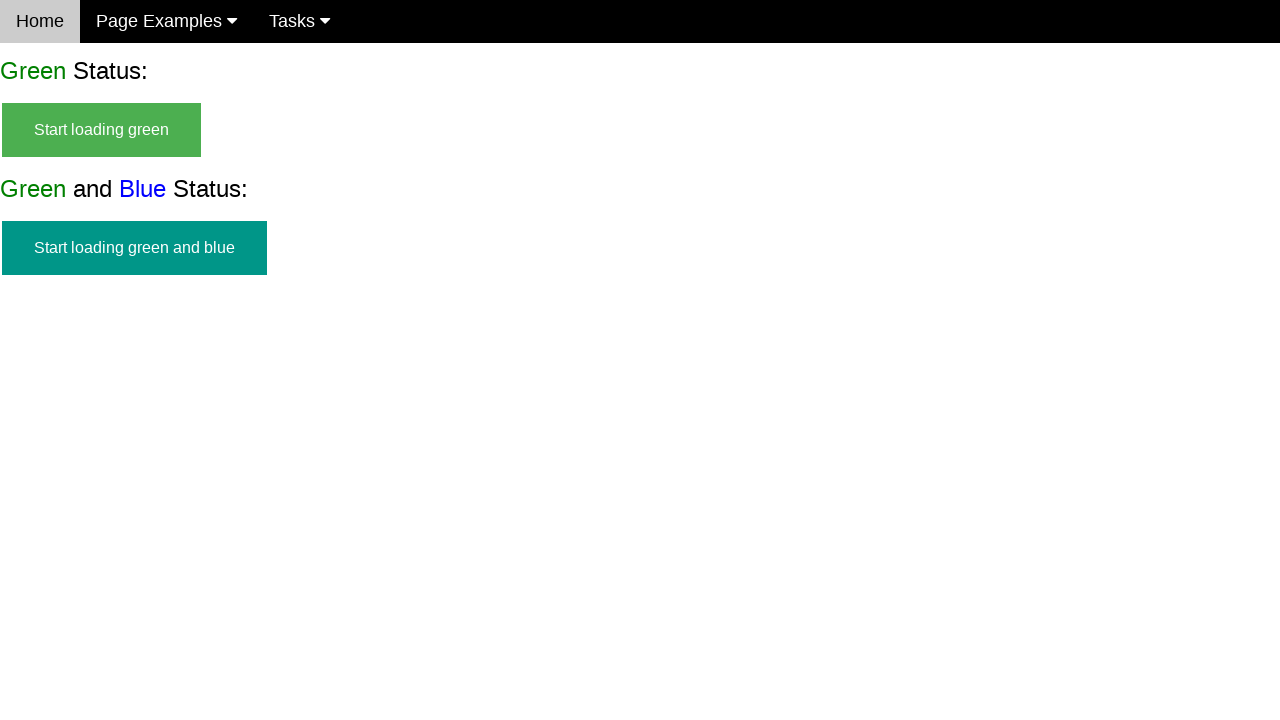

Clicked start button to begin loading green at (102, 130) on #start_green
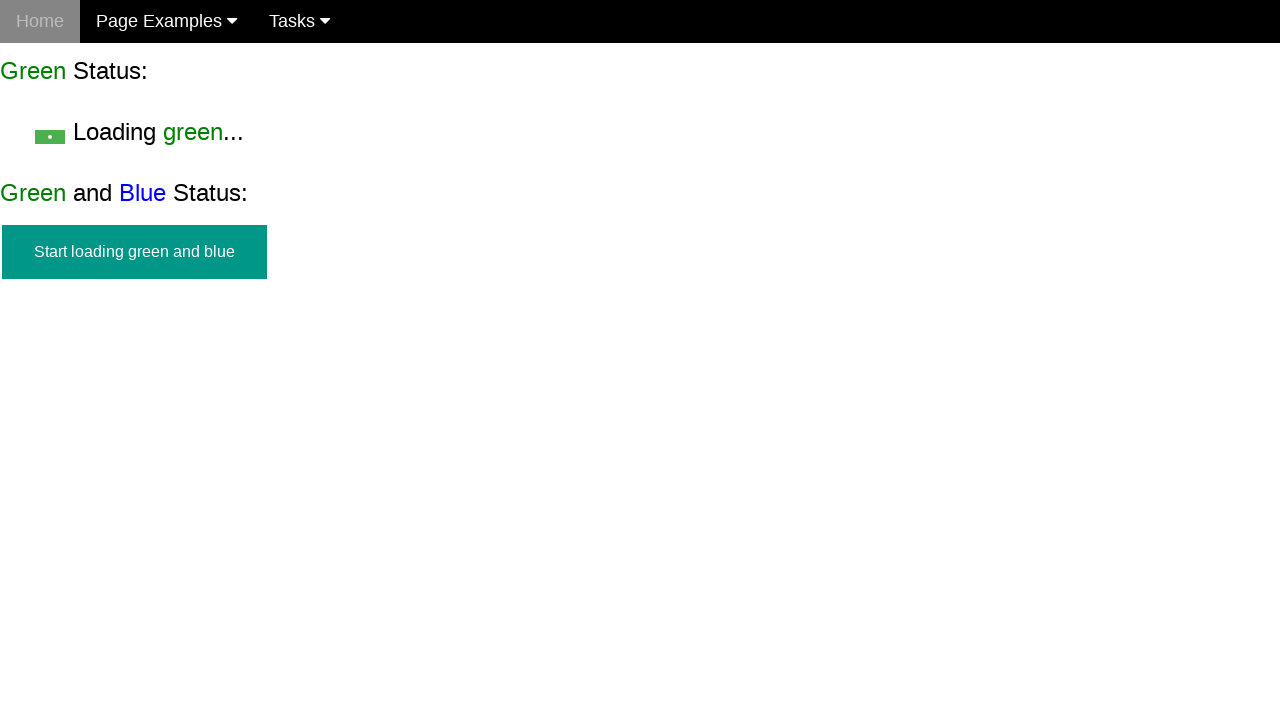

Waited for loading indicator to become visible
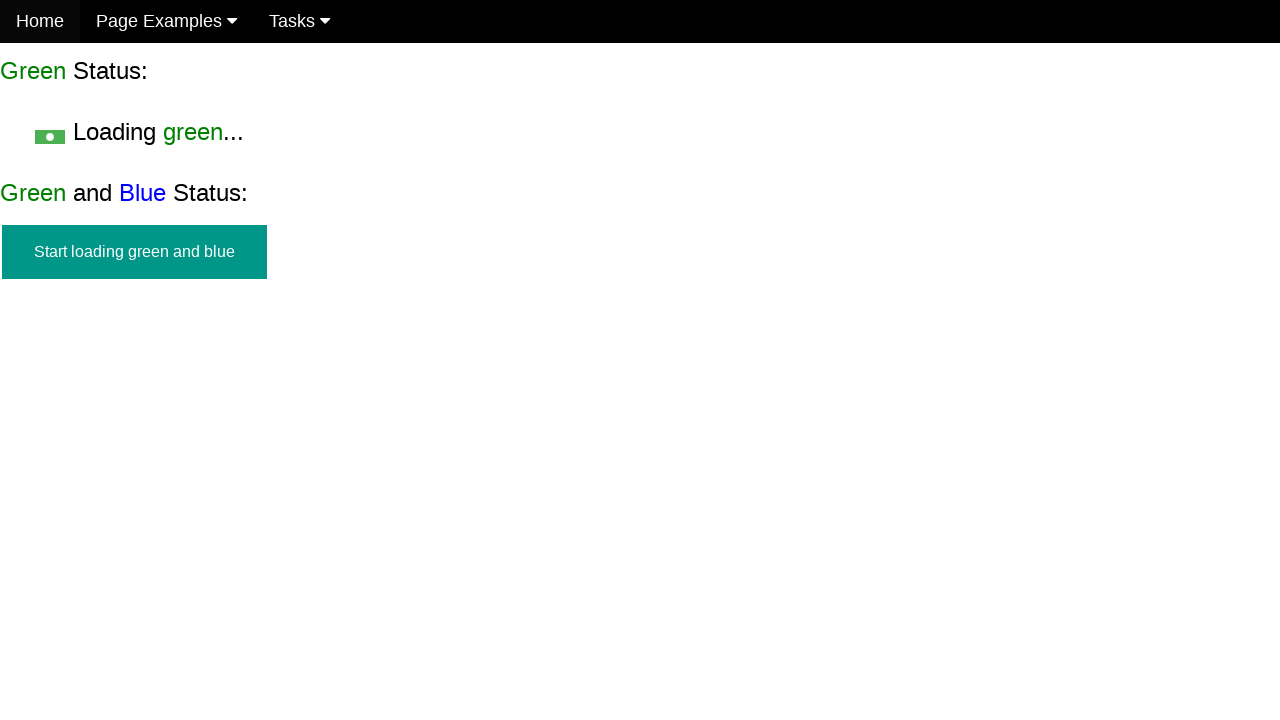

Verified loading indicator is visible
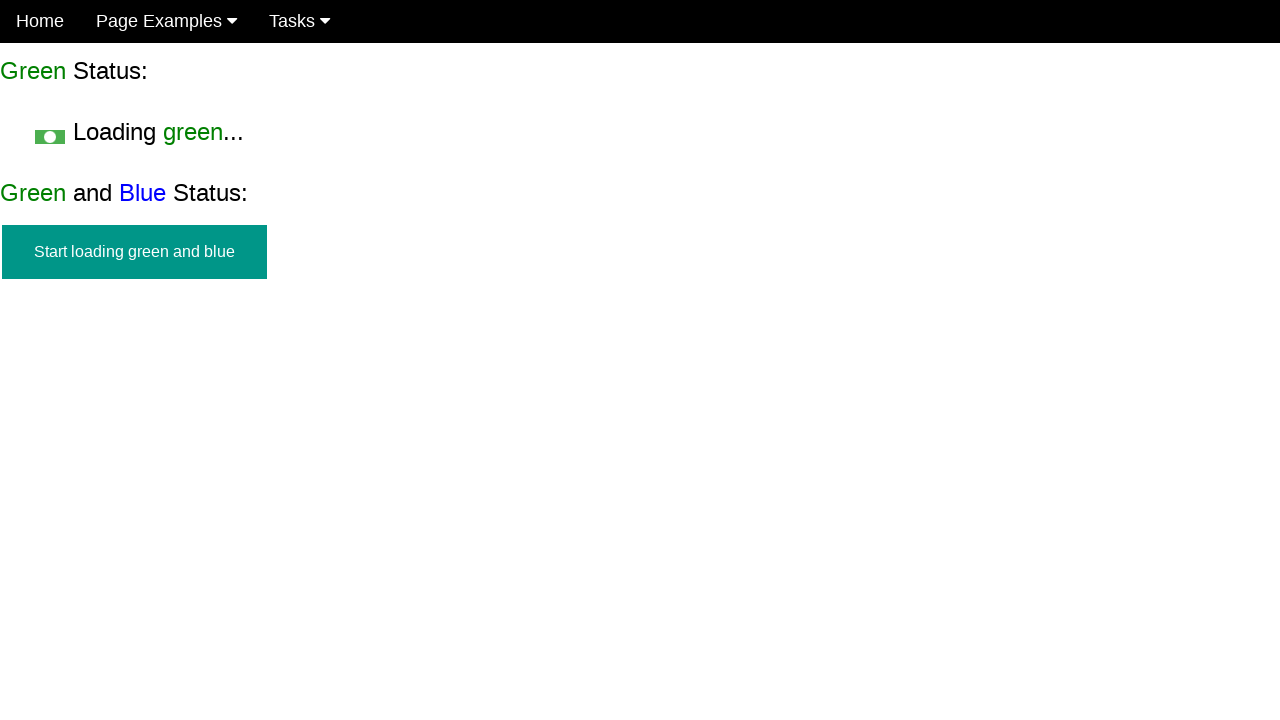

Waited for success message to appear with explicit wait
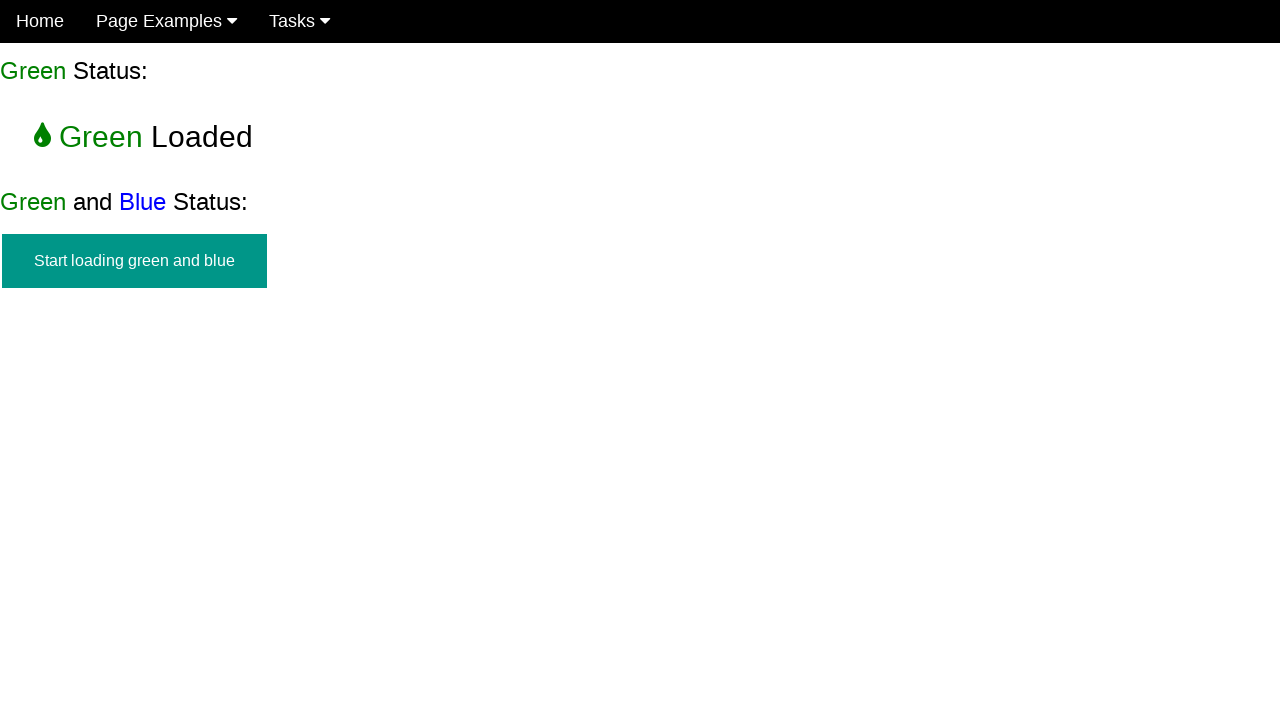

Verified success message is visible
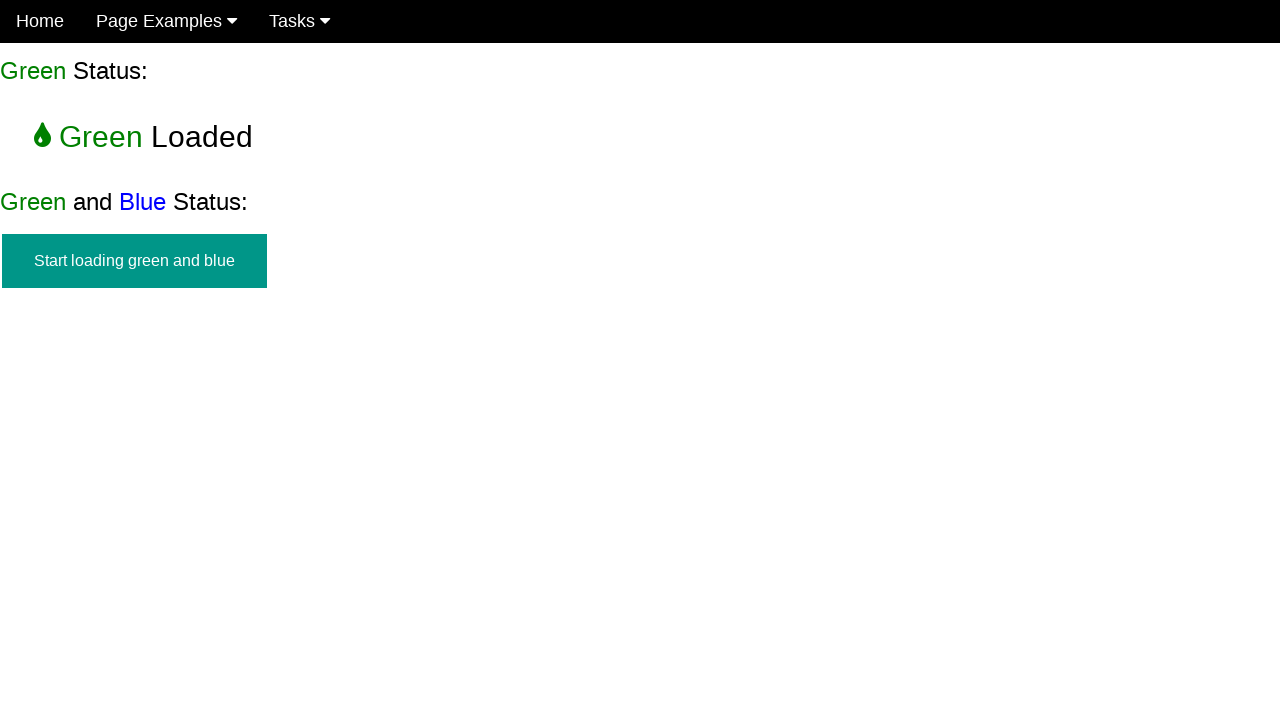

Verified loading indicator is no longer visible
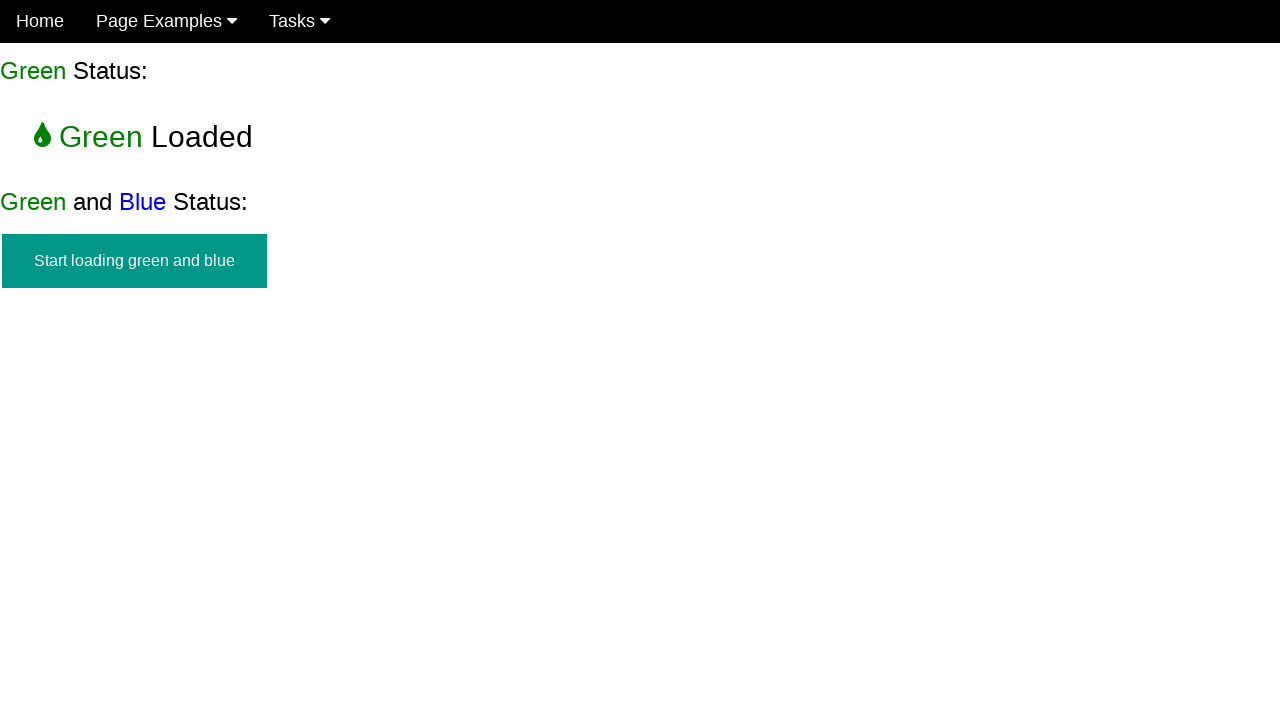

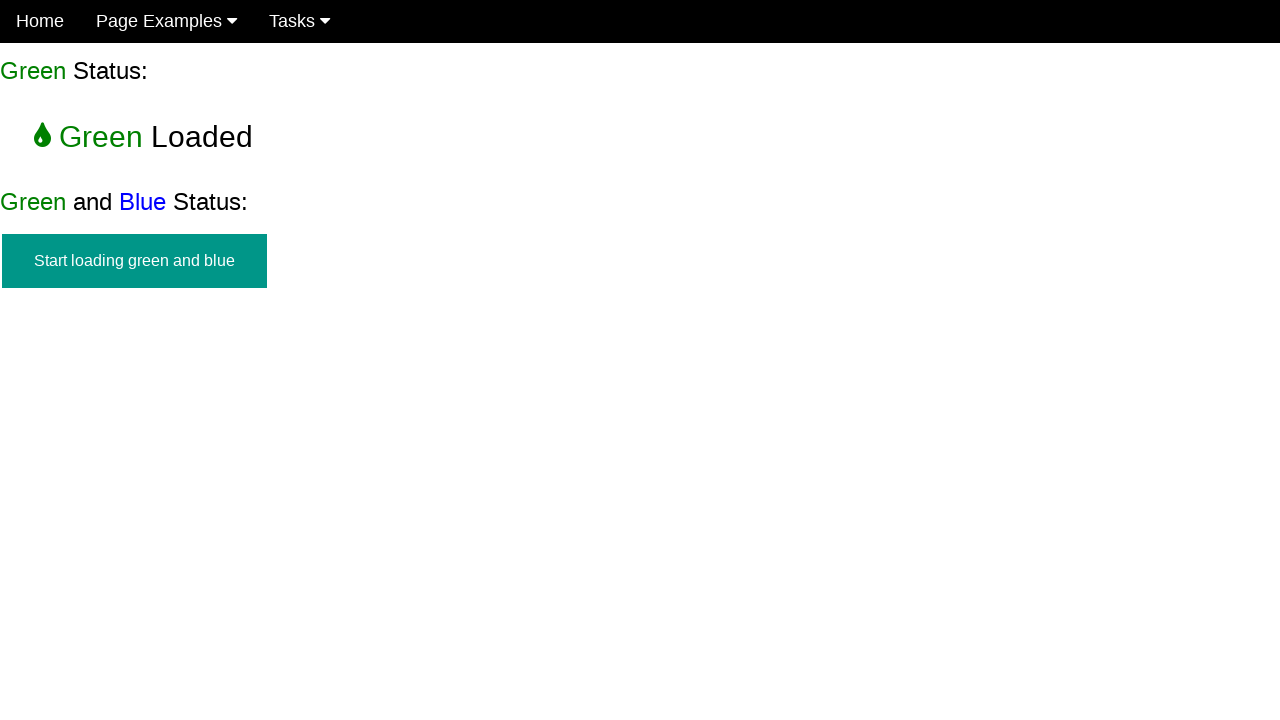